Tests iframe navigation by clicking on a link to access nested iframes, switching to an outer frame, then an inner frame, and typing text in an input field within the nested iframe structure.

Starting URL: https://demo.automationtesting.in/Frames.html

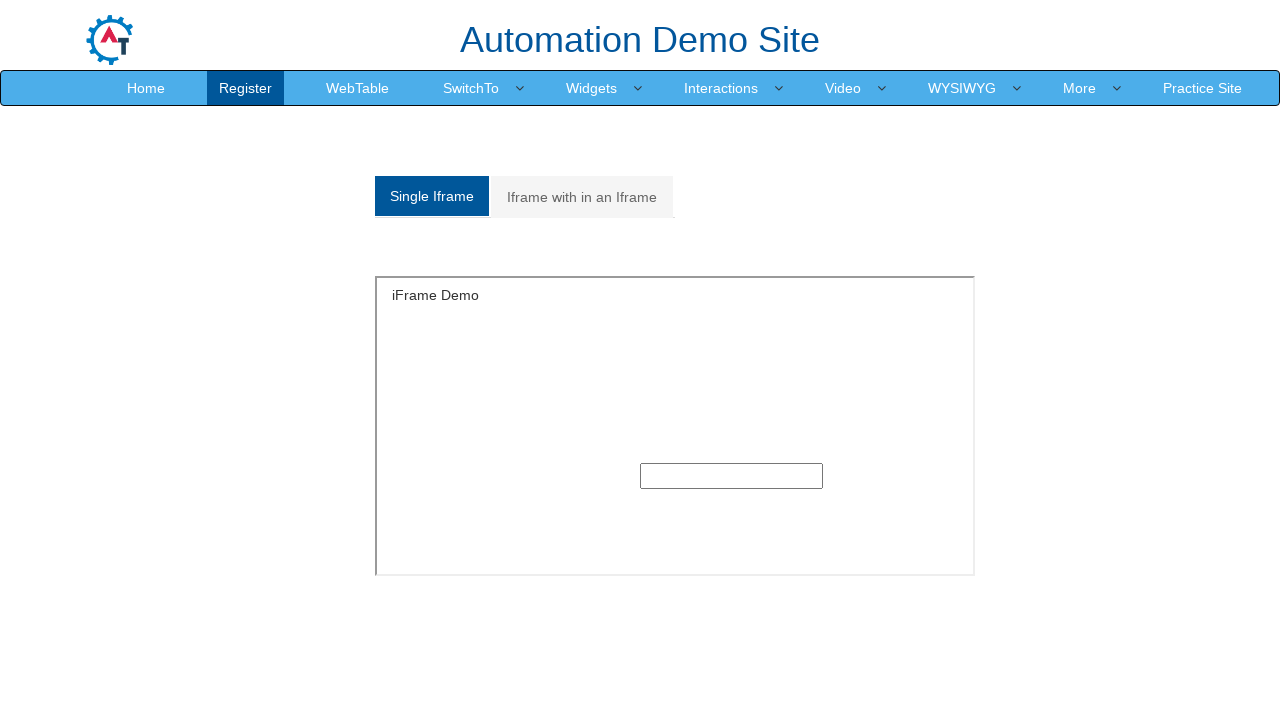

Clicked on 'Iframe with in an Iframe' link at (582, 197) on xpath=//a[normalize-space()='Iframe with in an Iframe']
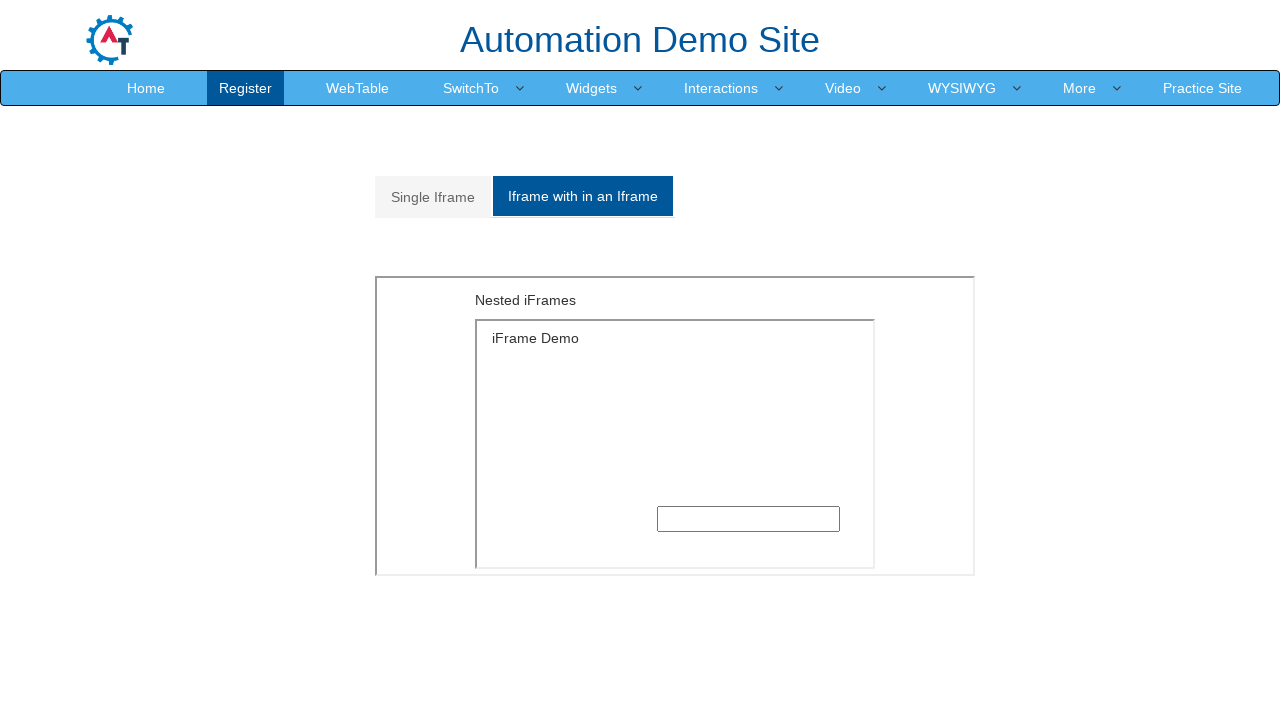

Located outer iframe with src='MultipleFrames.html'
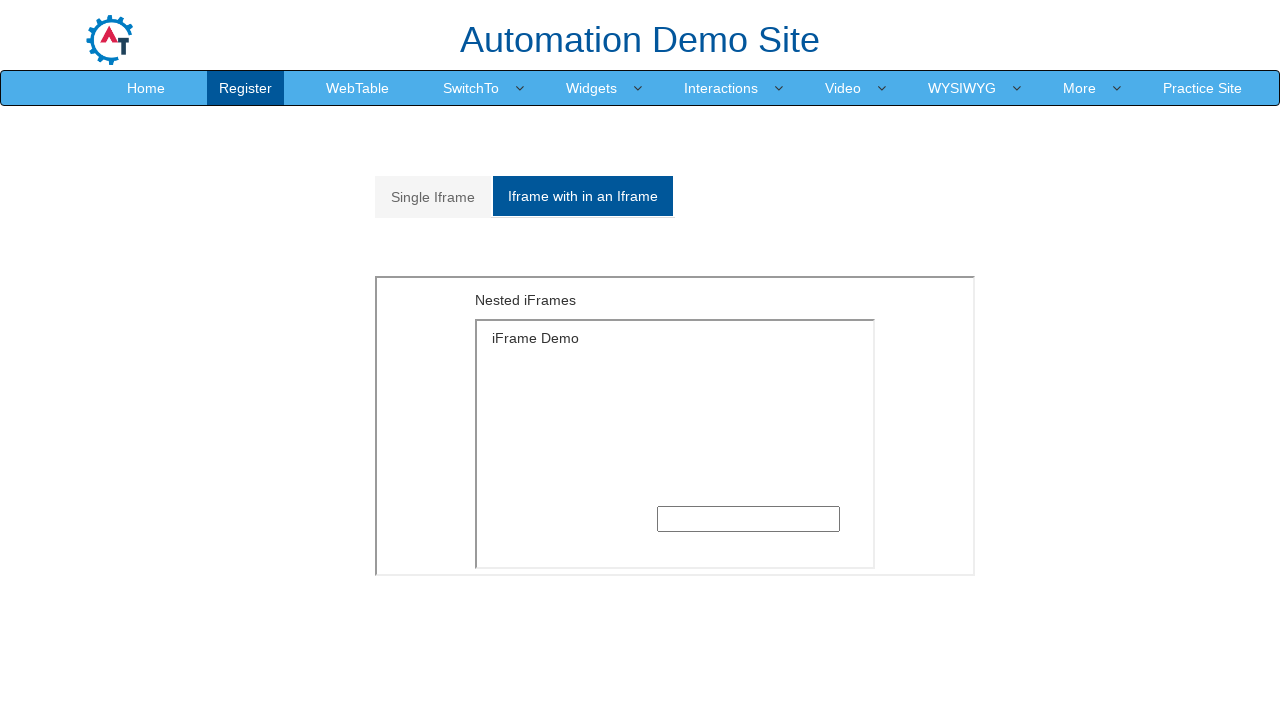

Located inner iframe within outer frame
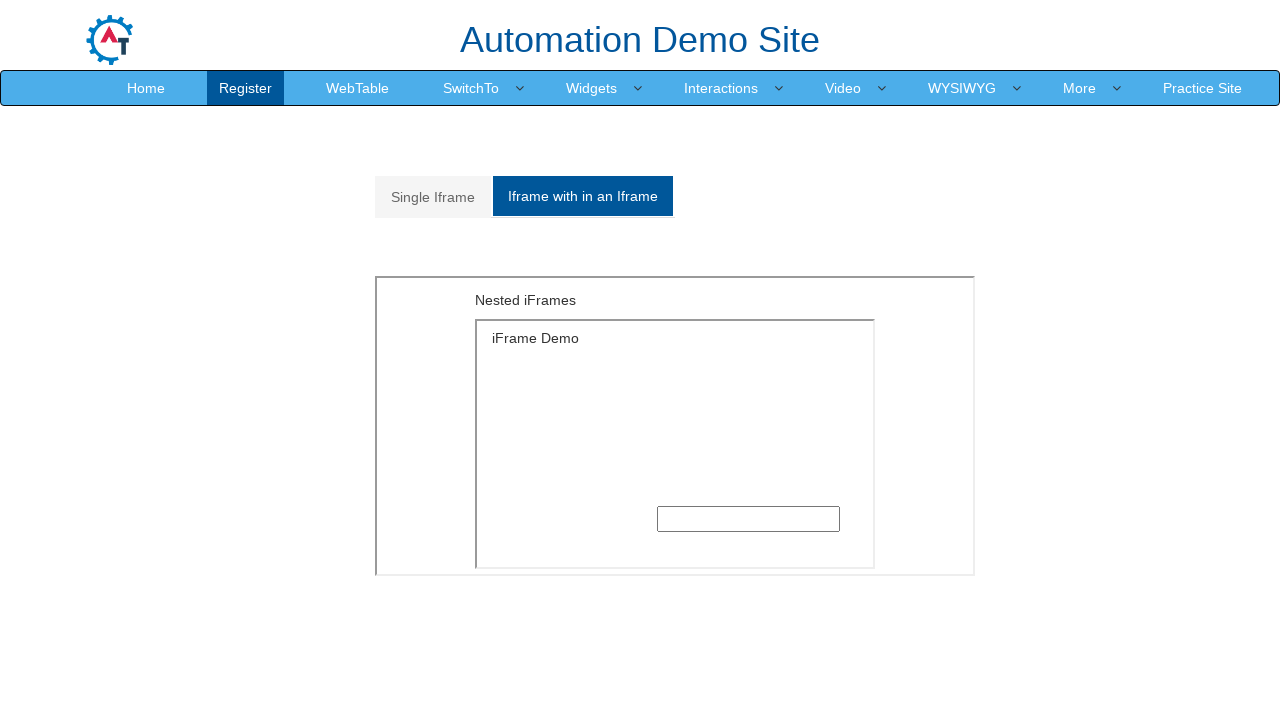

Filled text input in nested iframe with 'Welcome' on iframe[src='MultipleFrames.html'] >> internal:control=enter-frame >> iframe >> i
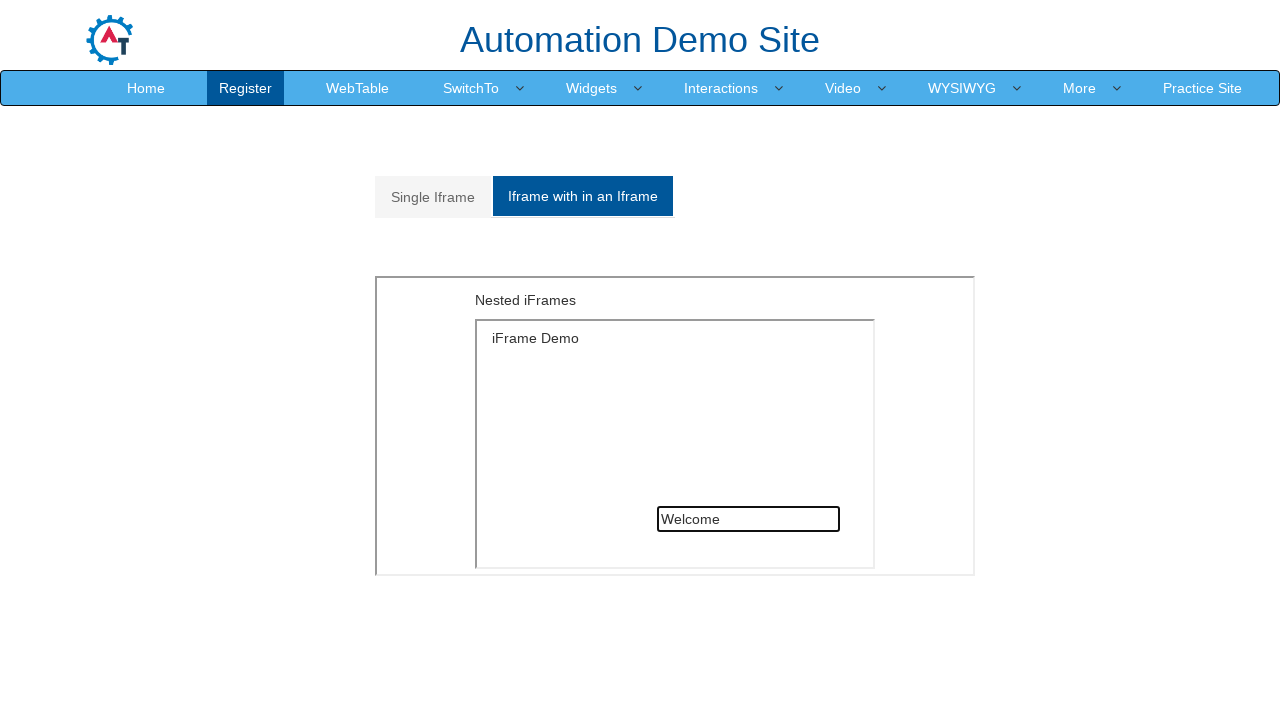

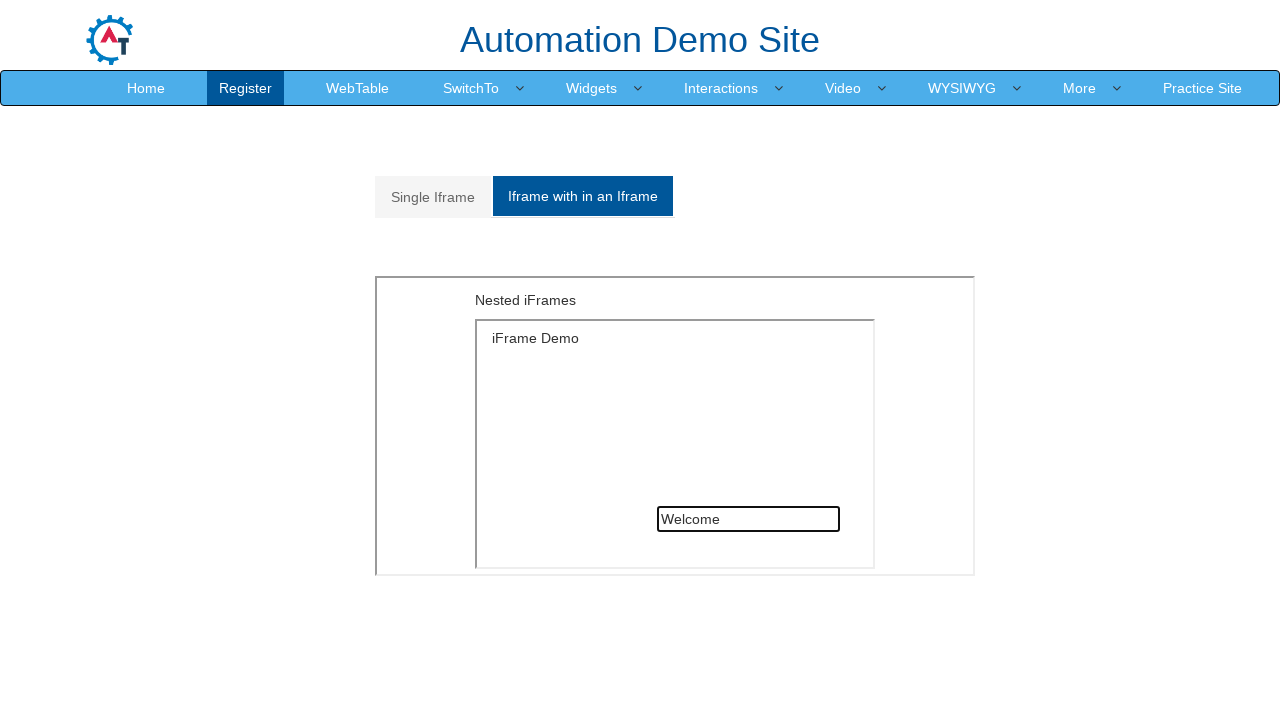